Visits a webpage and waits for a brief period, simulating a basic page visit interaction.

Starting URL: https://royal-8vd.pages.dev

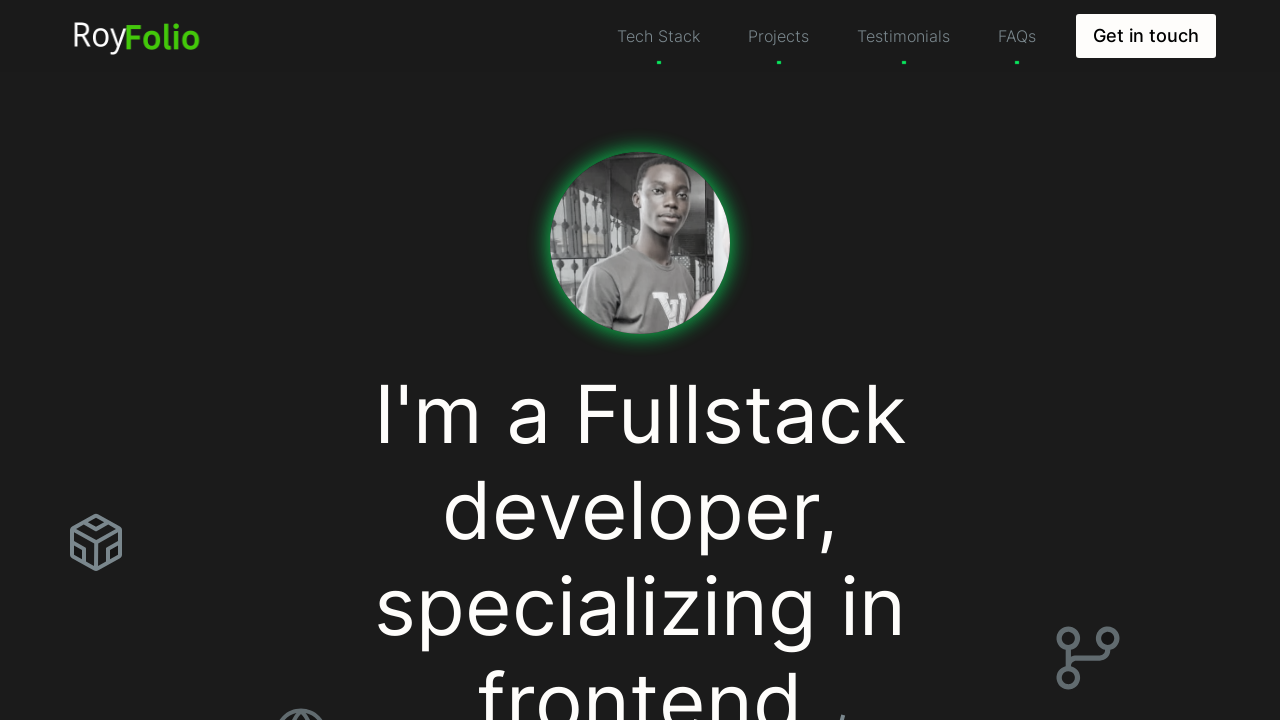

Page DOM content loaded at https://royal-8vd.pages.dev
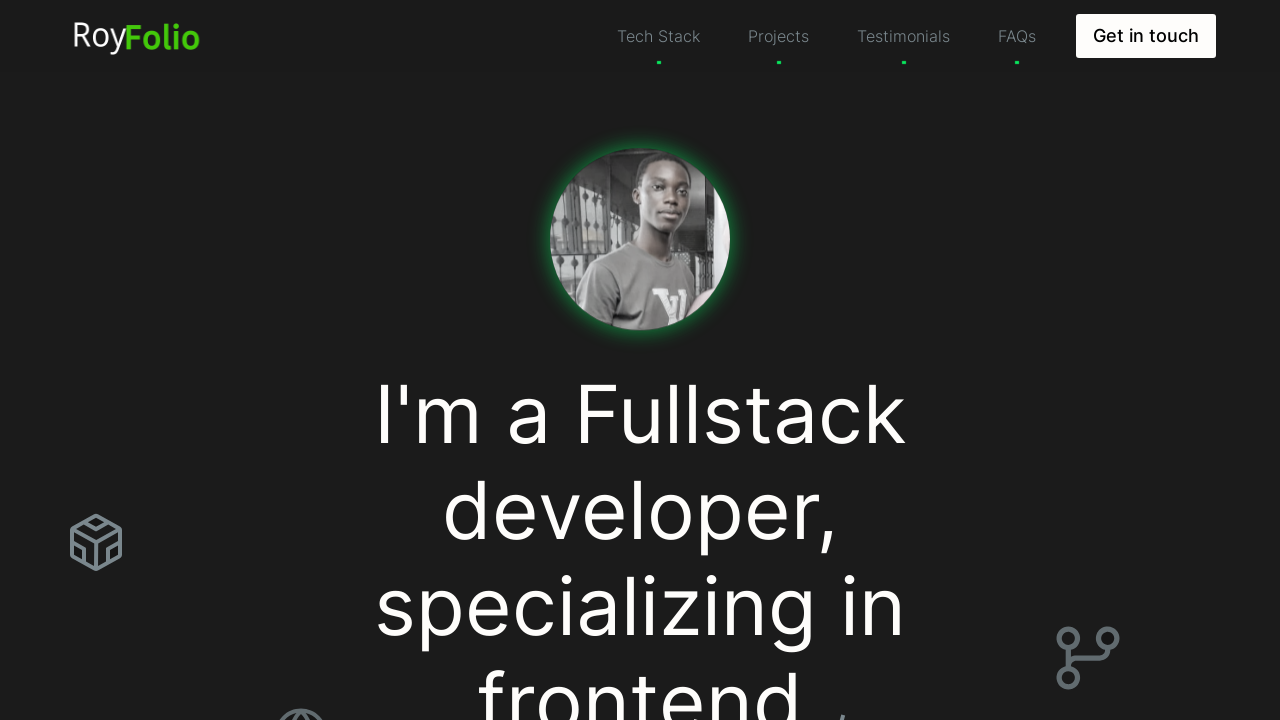

Waited 3 seconds simulating visitor browsing the page
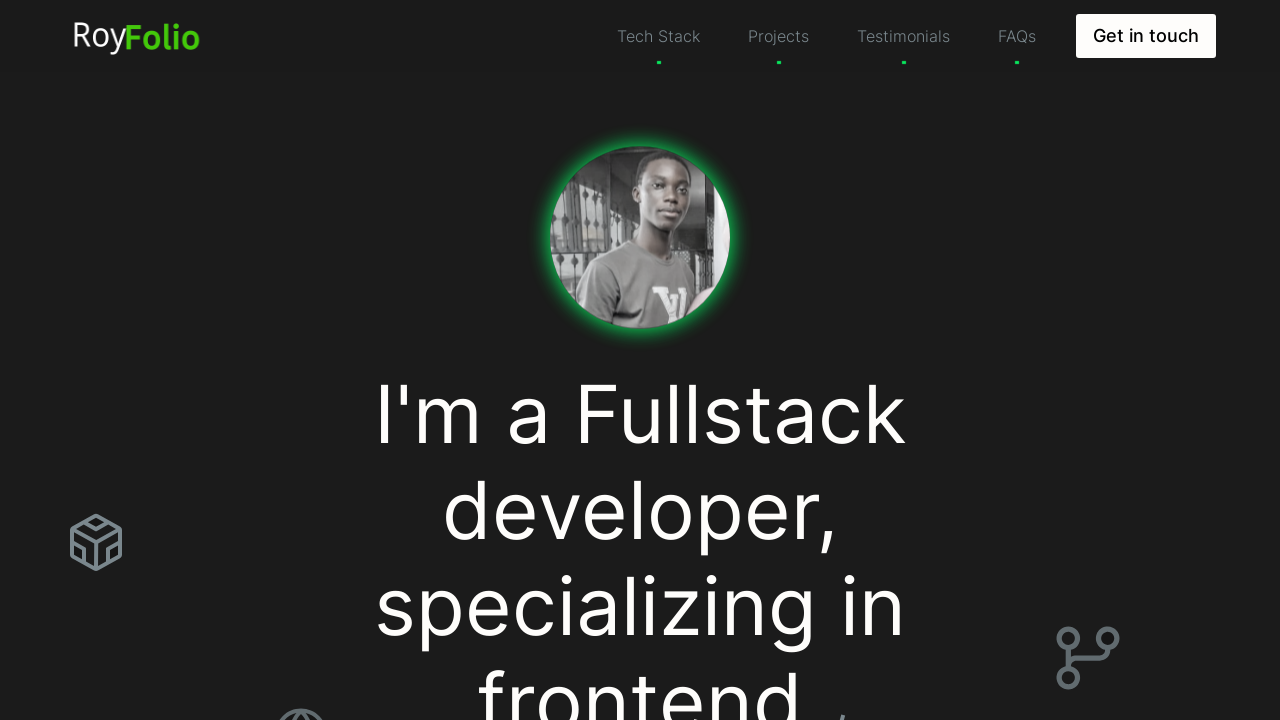

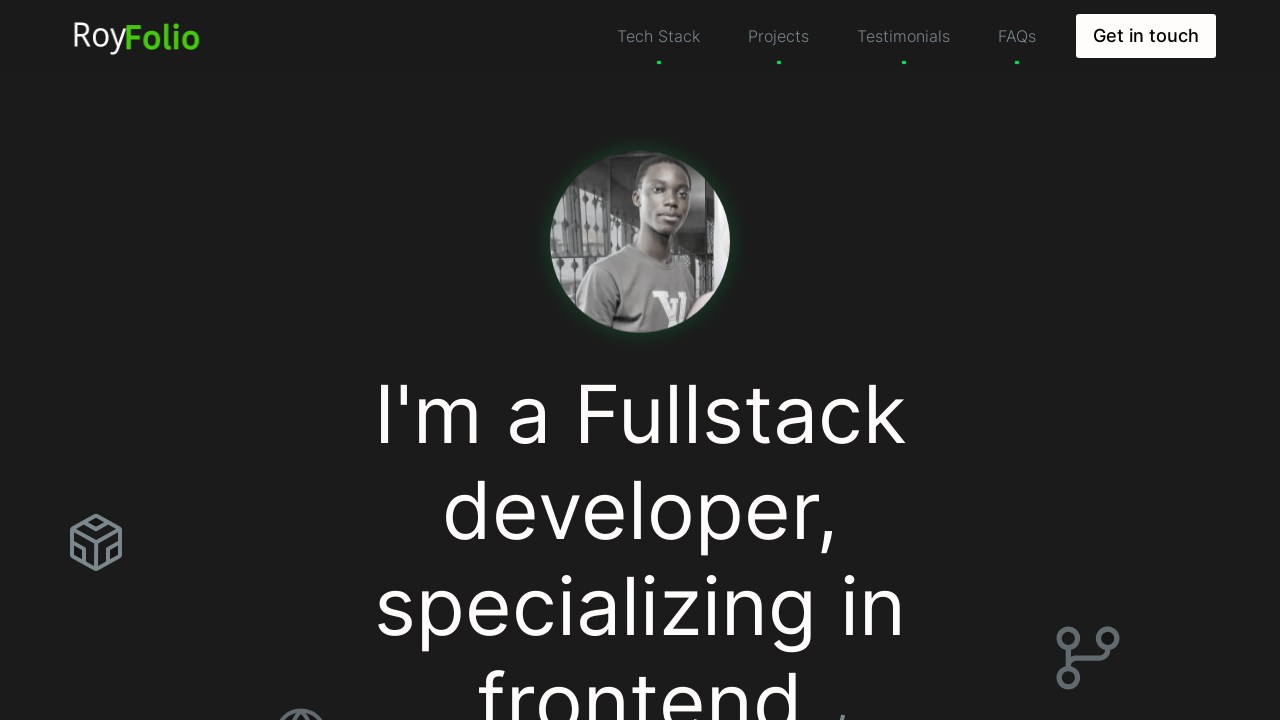